Navigates to a test automation practice site and selects the "Male" radio button from gender options

Starting URL: https://testautomationpractice.blogspot.com/

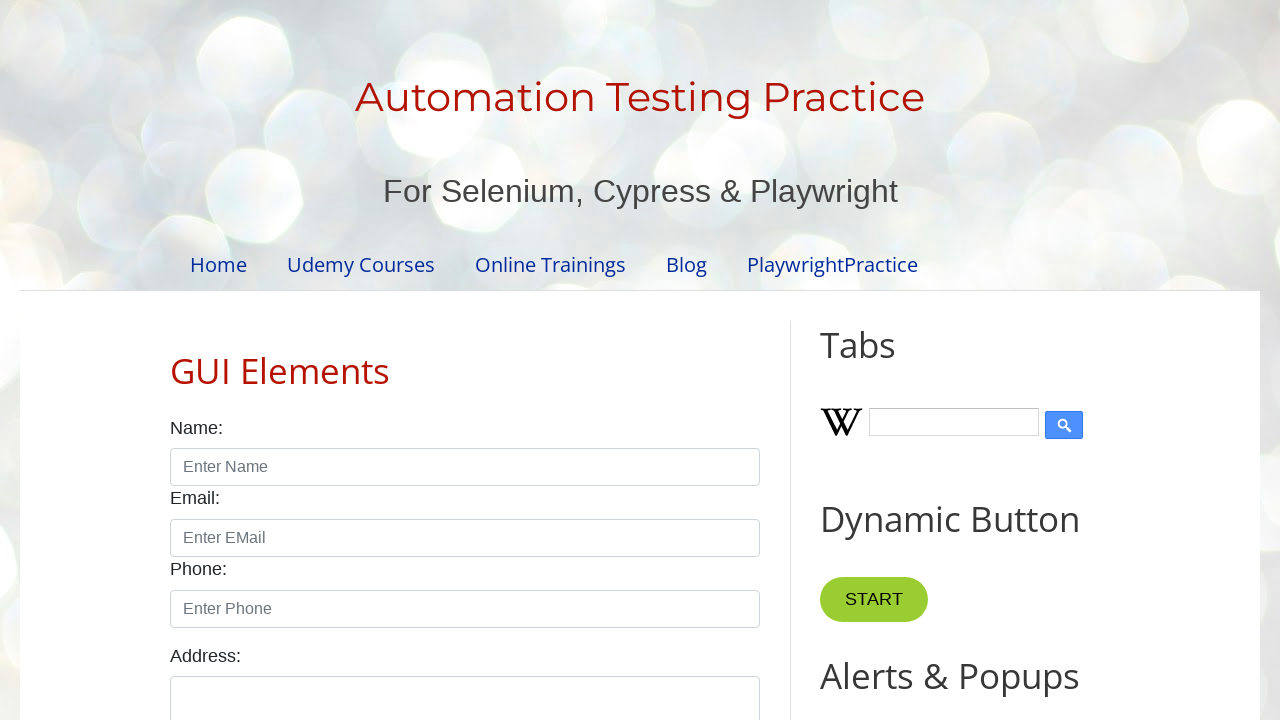

Located all gender radio buttons
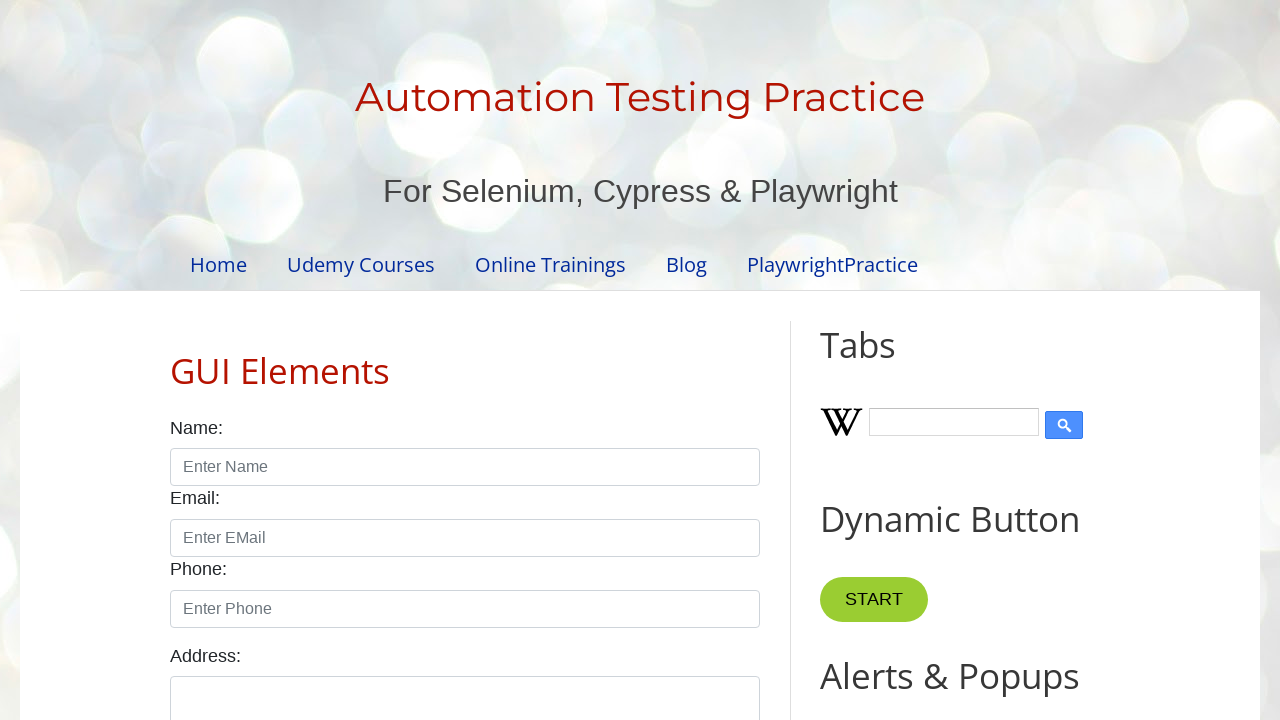

Found 2 gender radio button(s)
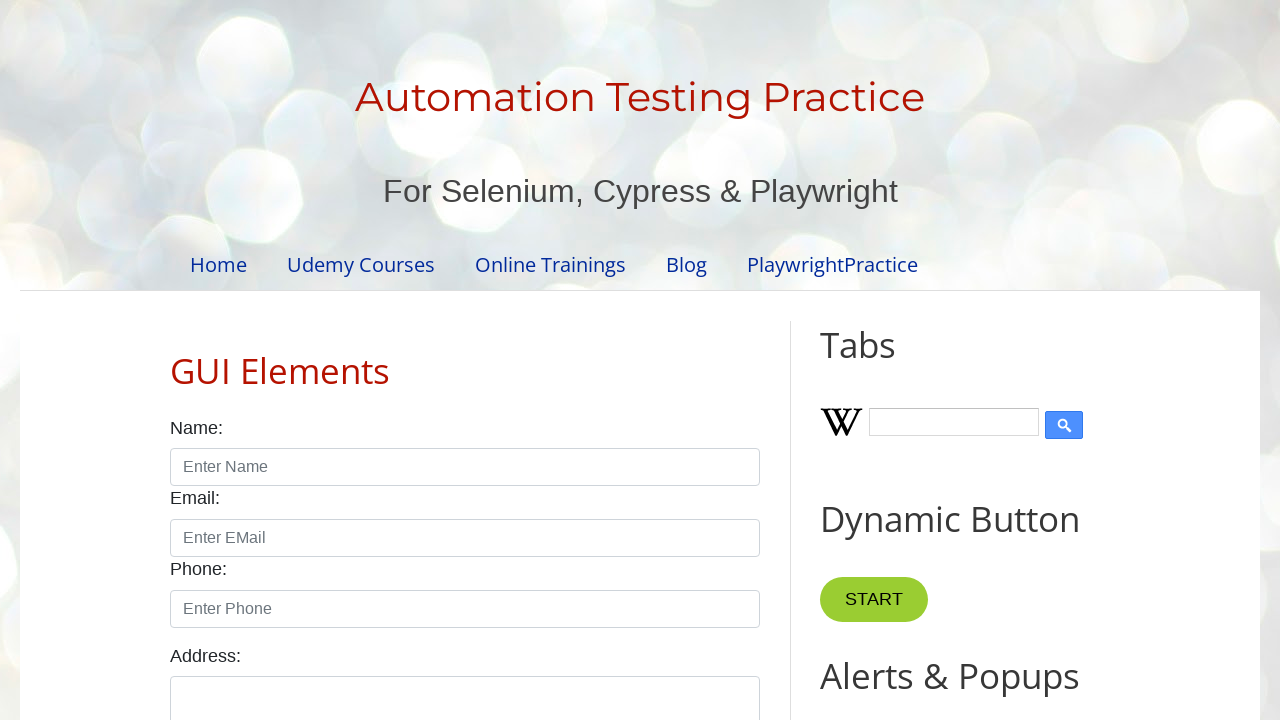

Selected radio button at index 0
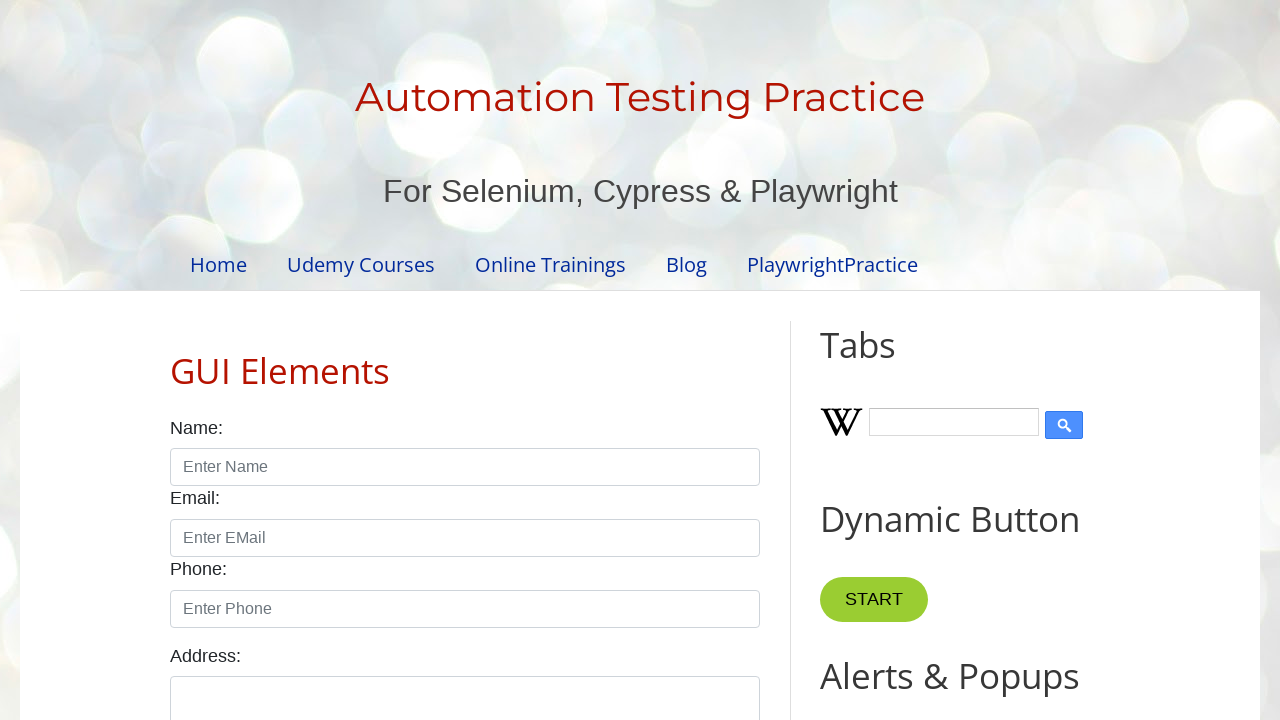

Retrieved value attribute: 'male'
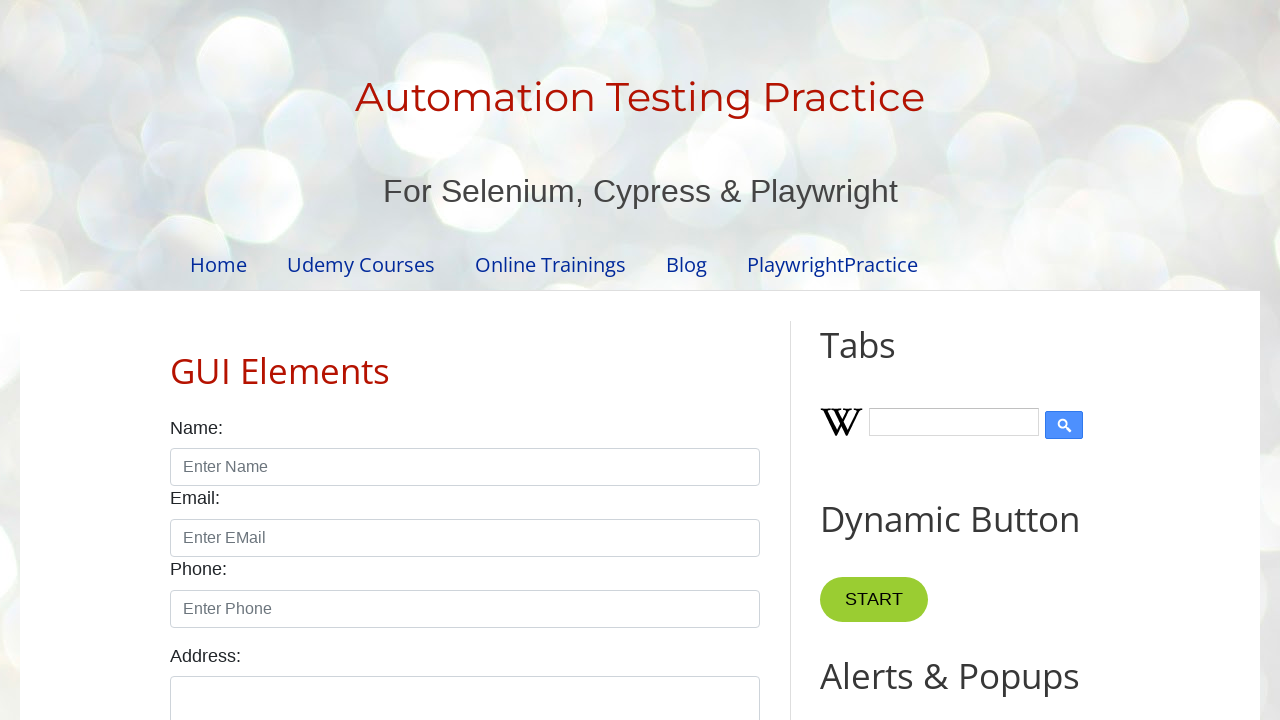

Clicked 'Male' radio button at (176, 360) on xpath=//input[@name='gender' and @class='form-check-input'] >> nth=0
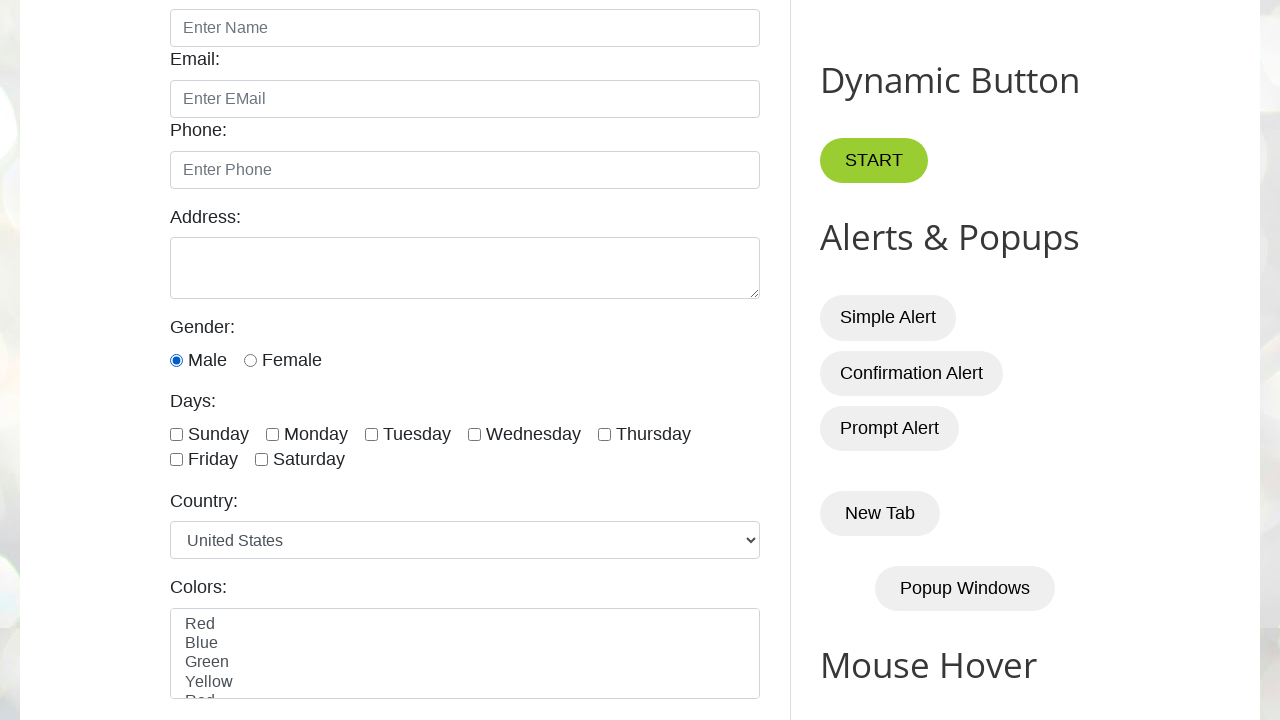

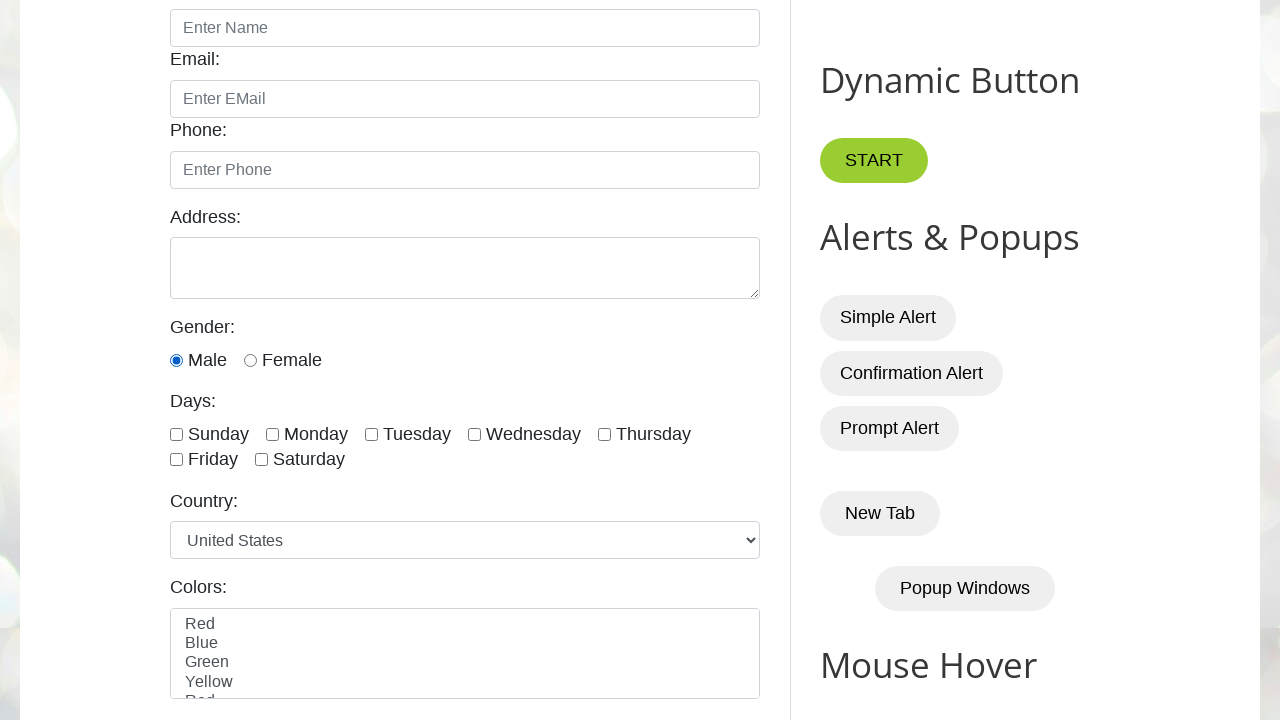